Navigates to Flipkart homepage and verifies the page loads by checking the title

Starting URL: https://www.flipkart.com/

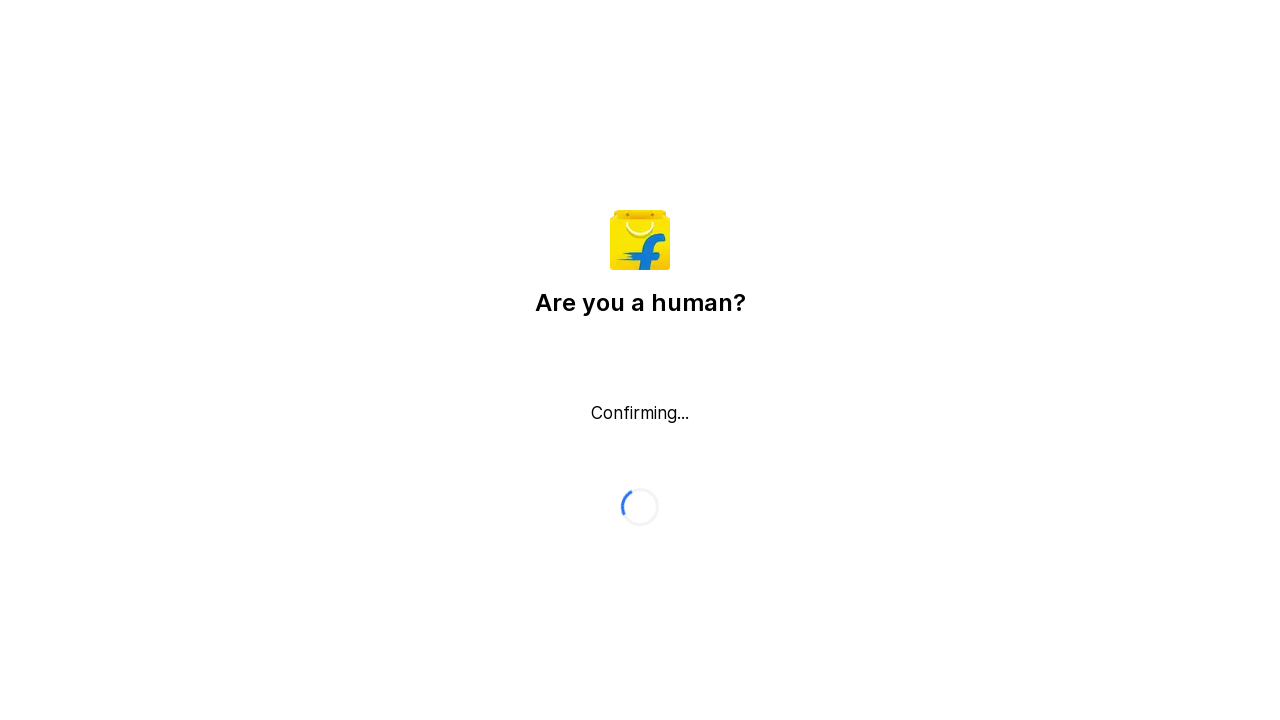

Waited for page to reach domcontentloaded state
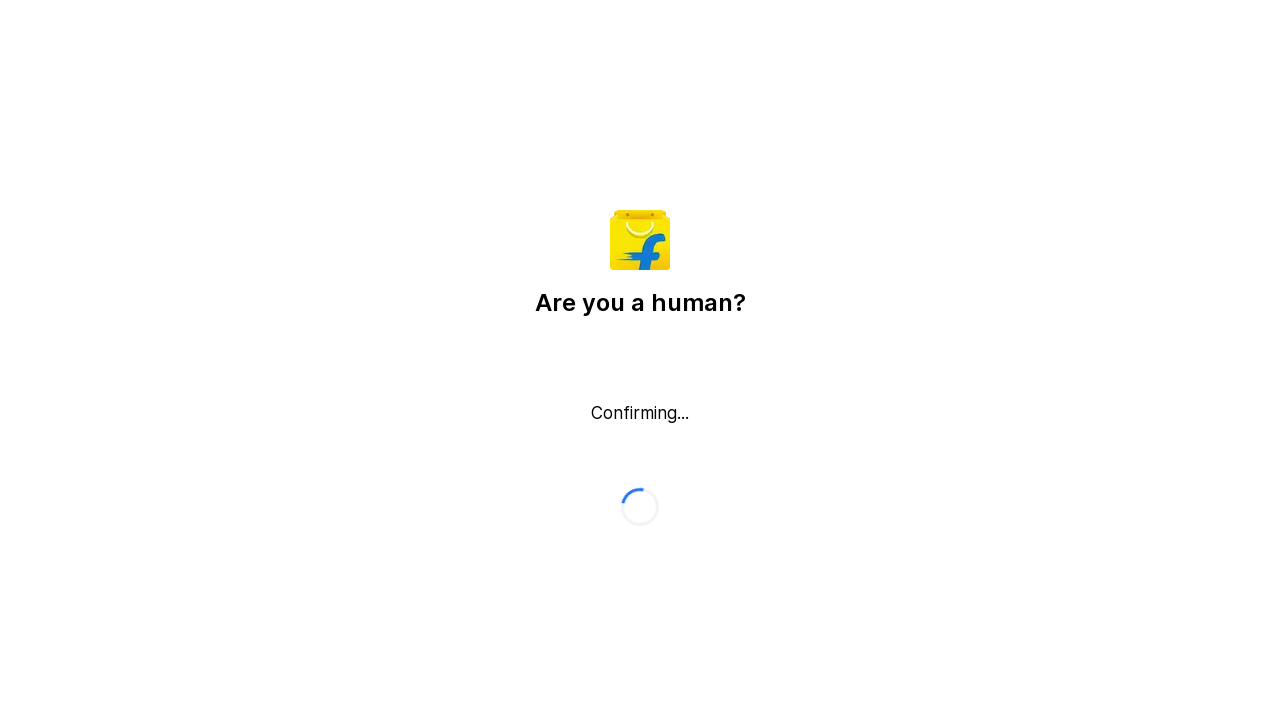

Retrieved page title
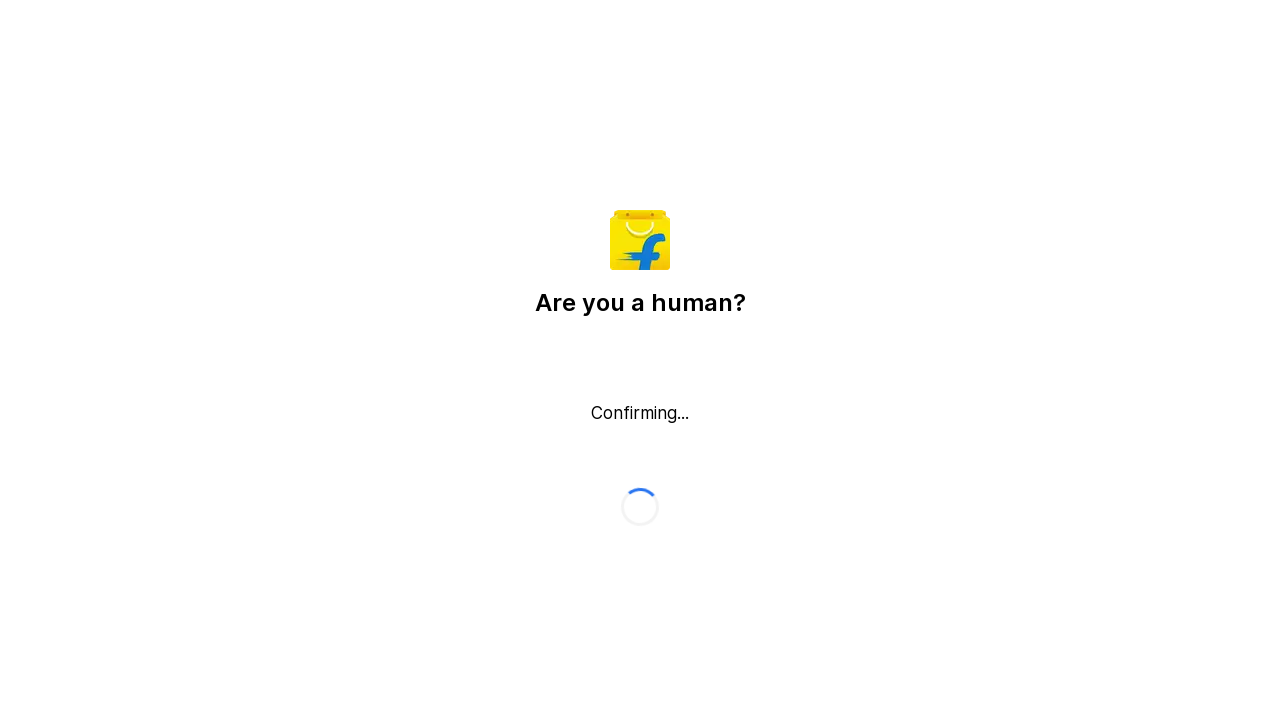

Verified page title is not empty - Flipkart homepage loaded successfully
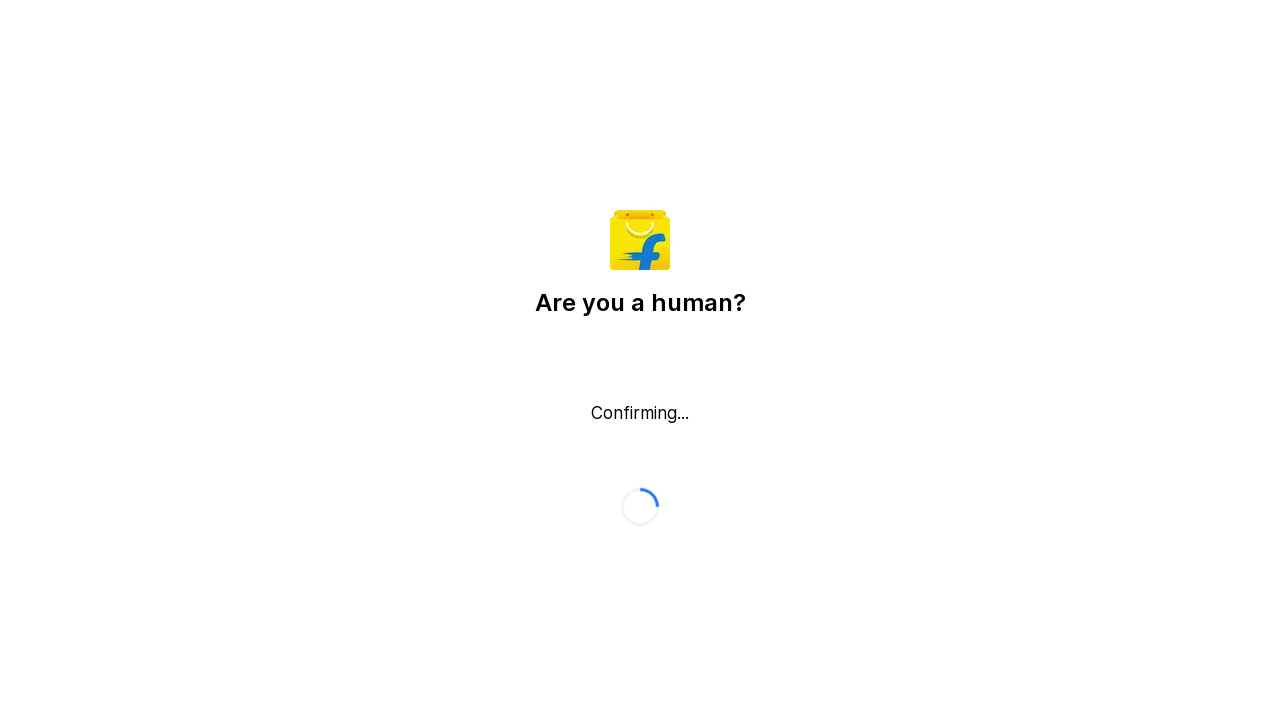

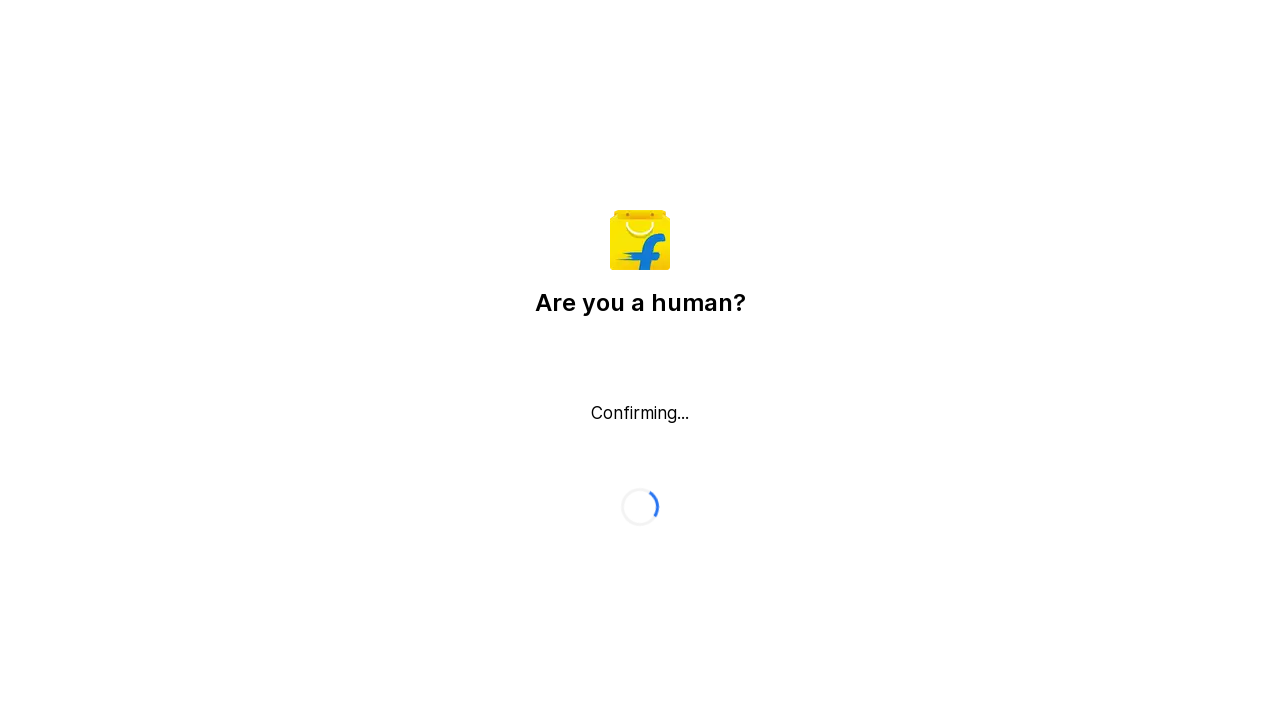